Tests TodoMVC Mithril implementation by adding a todo item, marking it complete, and verifying the item count shows 0 remaining items

Starting URL: https://todomvc.com/

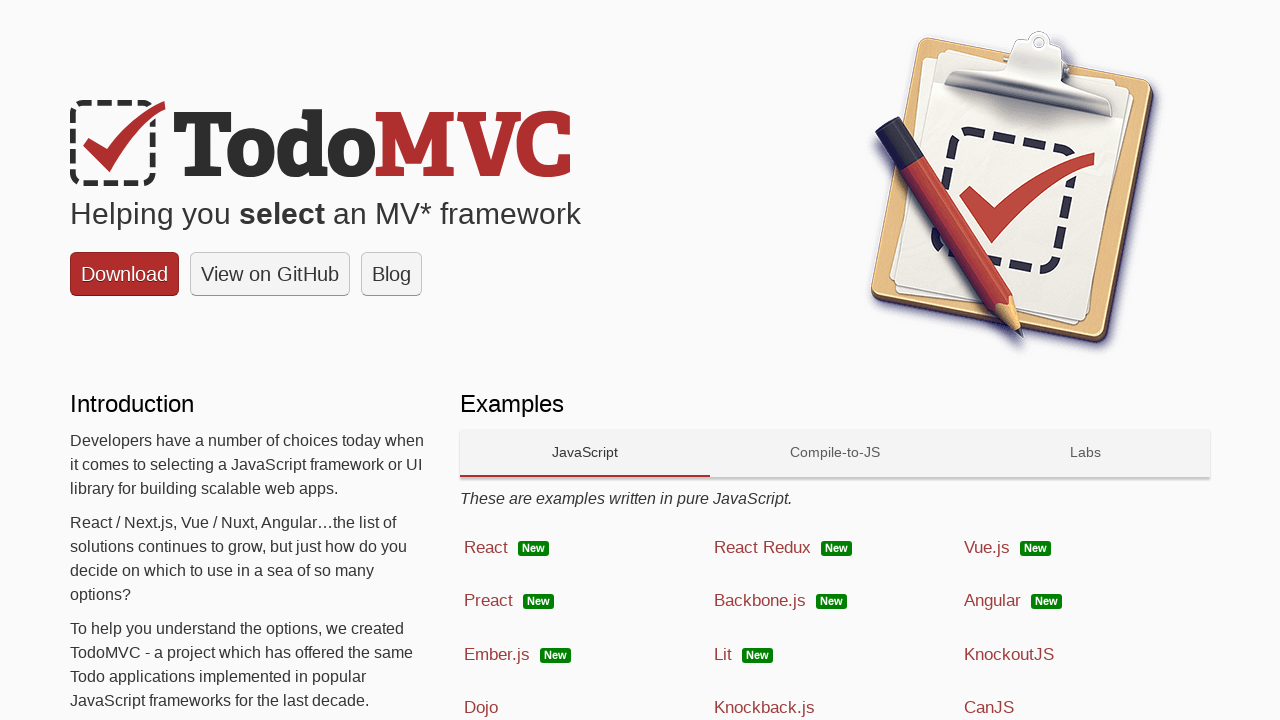

Clicked on Mithril technology link at (737, 360) on text=Mithril
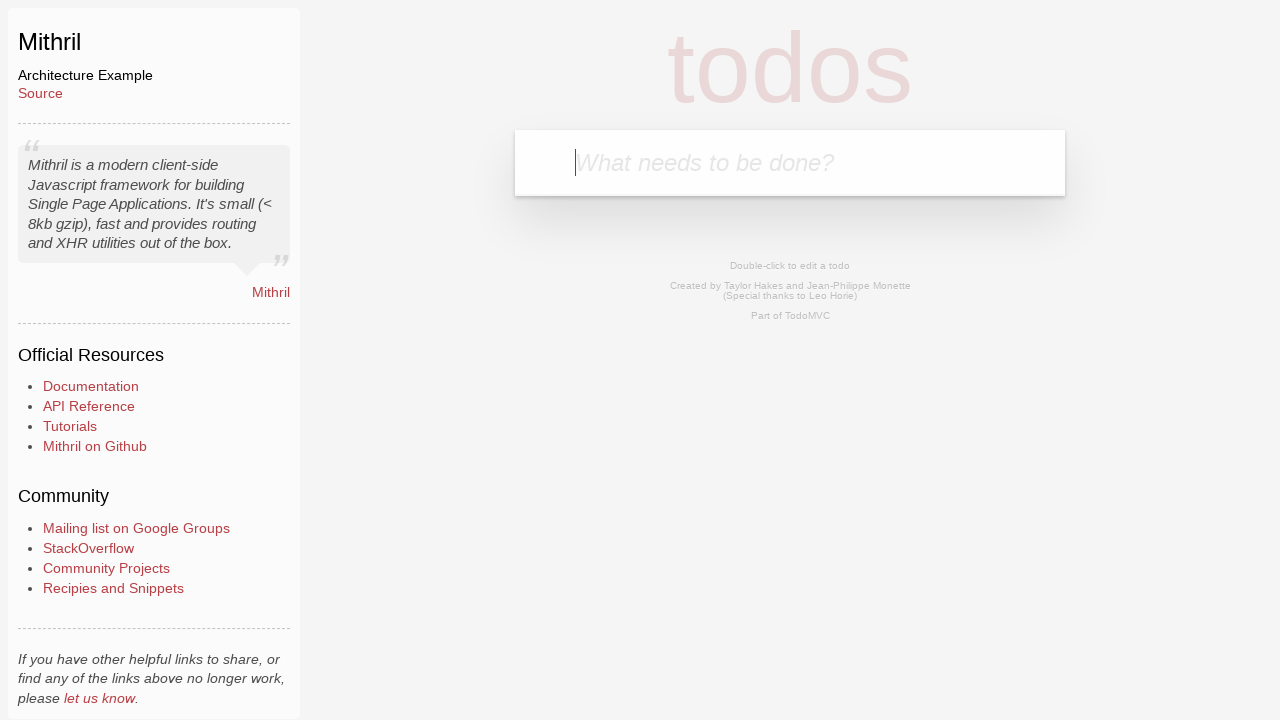

Filled todo input field with 'Breakfast' on input[placeholder='What needs to be done?']
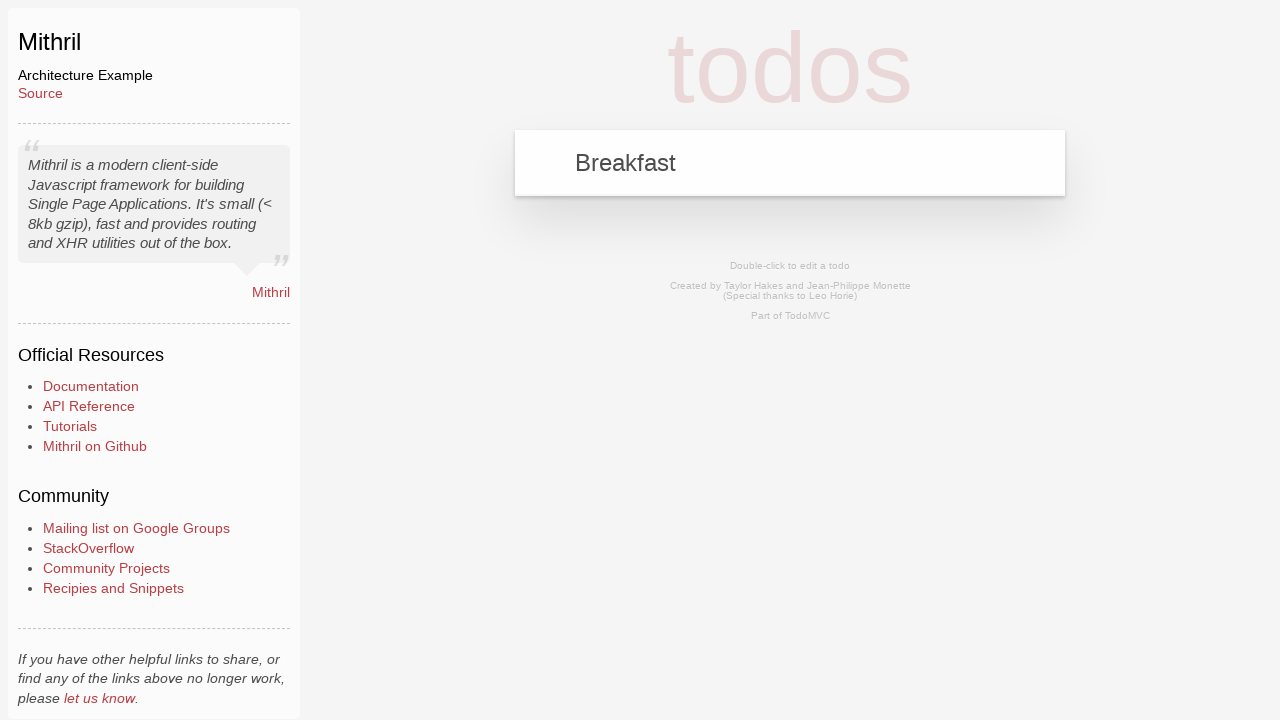

Pressed Enter to add todo item on input[placeholder='What needs to be done?']
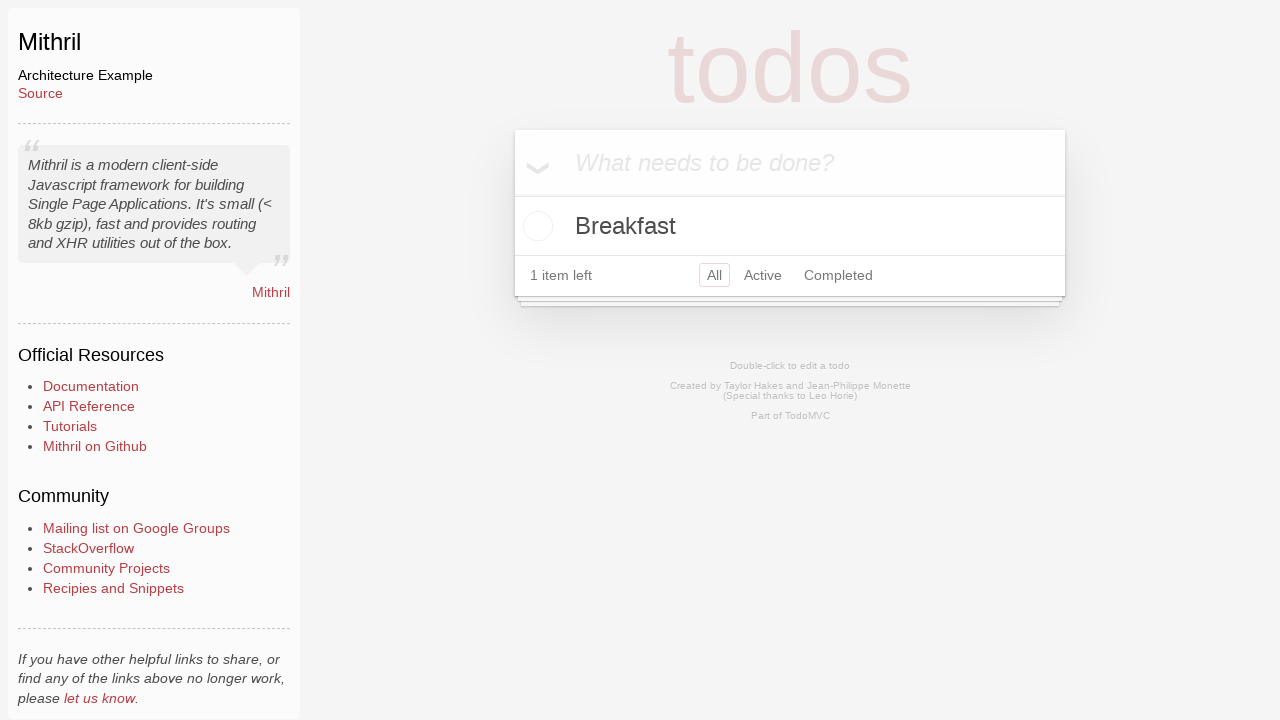

Marked 'Breakfast' todo item as complete at (535, 226) on xpath=//label[text()='Breakfast']/preceding-sibling::input
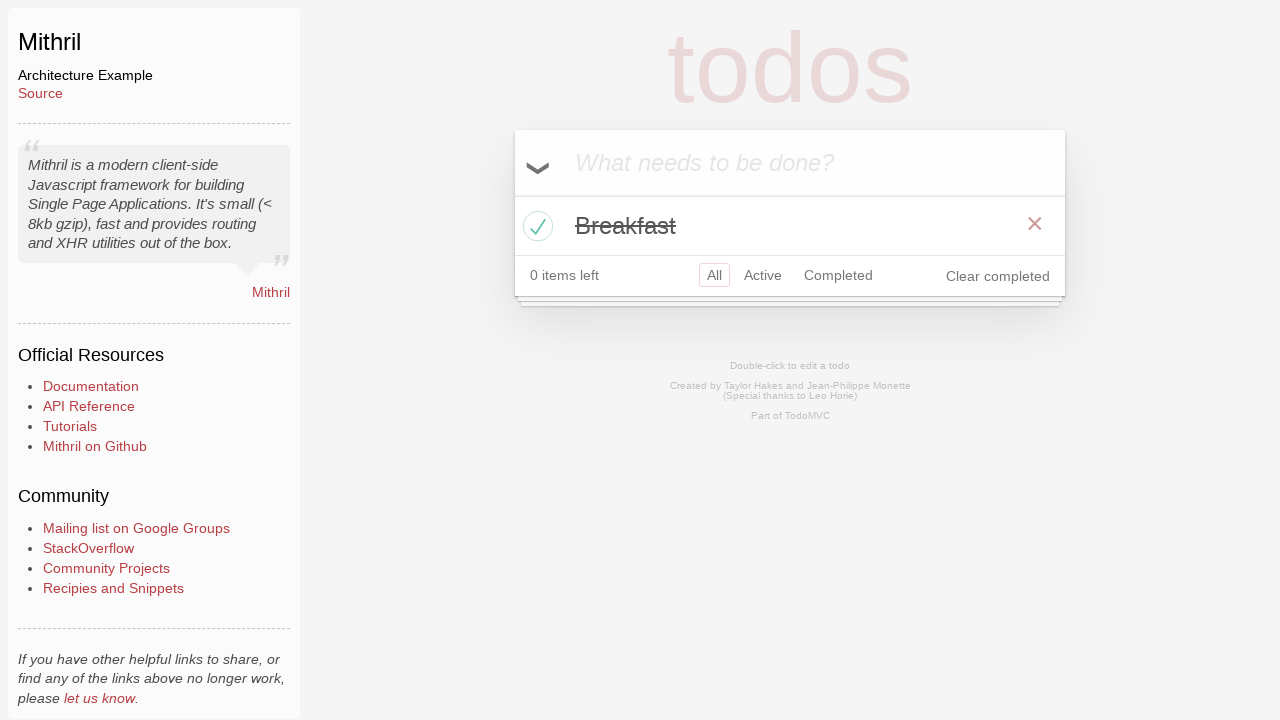

Verified footer shows 0 items remaining
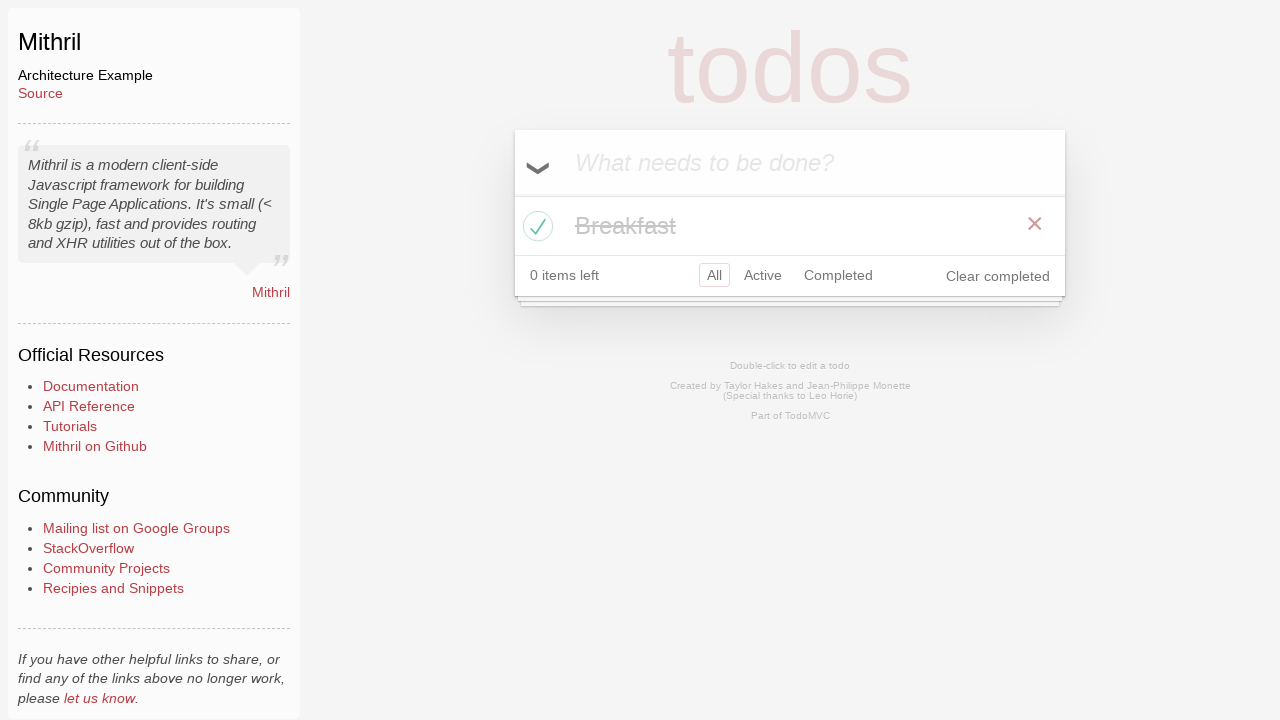

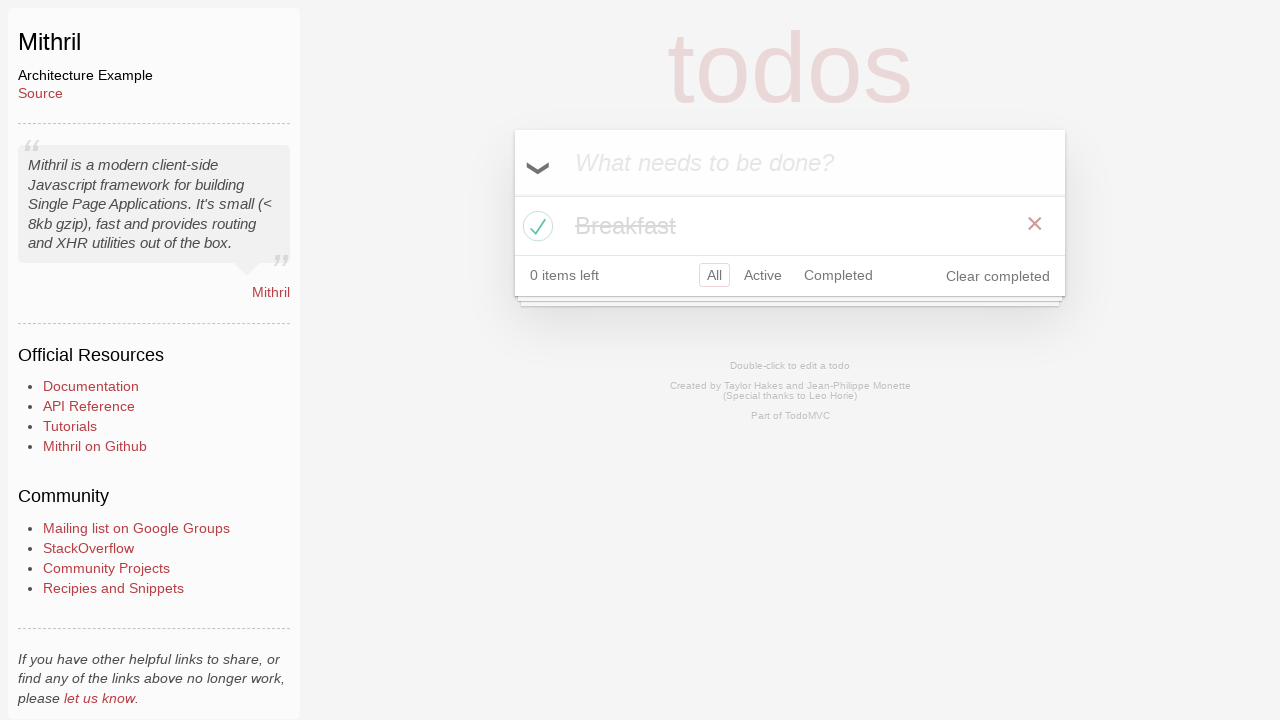